Tests autocomplete functionality by typing "uni" in a search box, selecting "United Kingdom" from suggestions, and submitting the form

Starting URL: https://testcenter.techproeducation.com/index.php?%20page=autocomplete

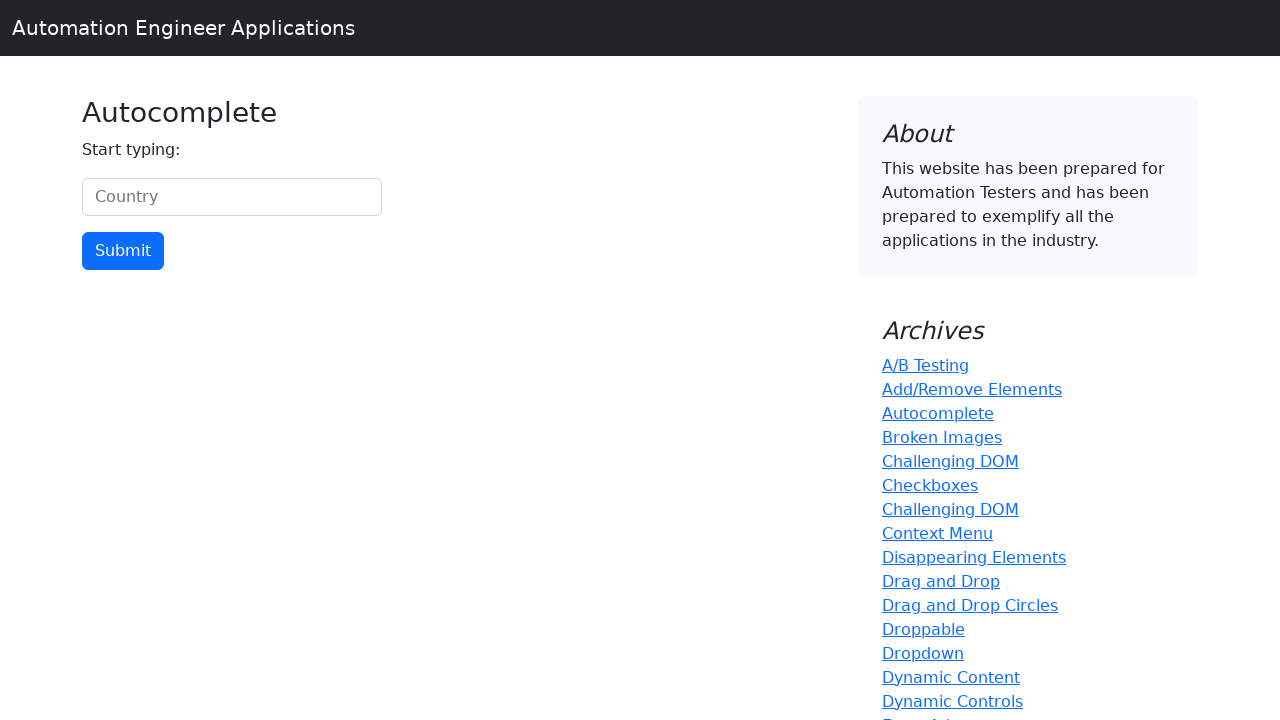

Typed 'uni' in the country search box on #myCountry
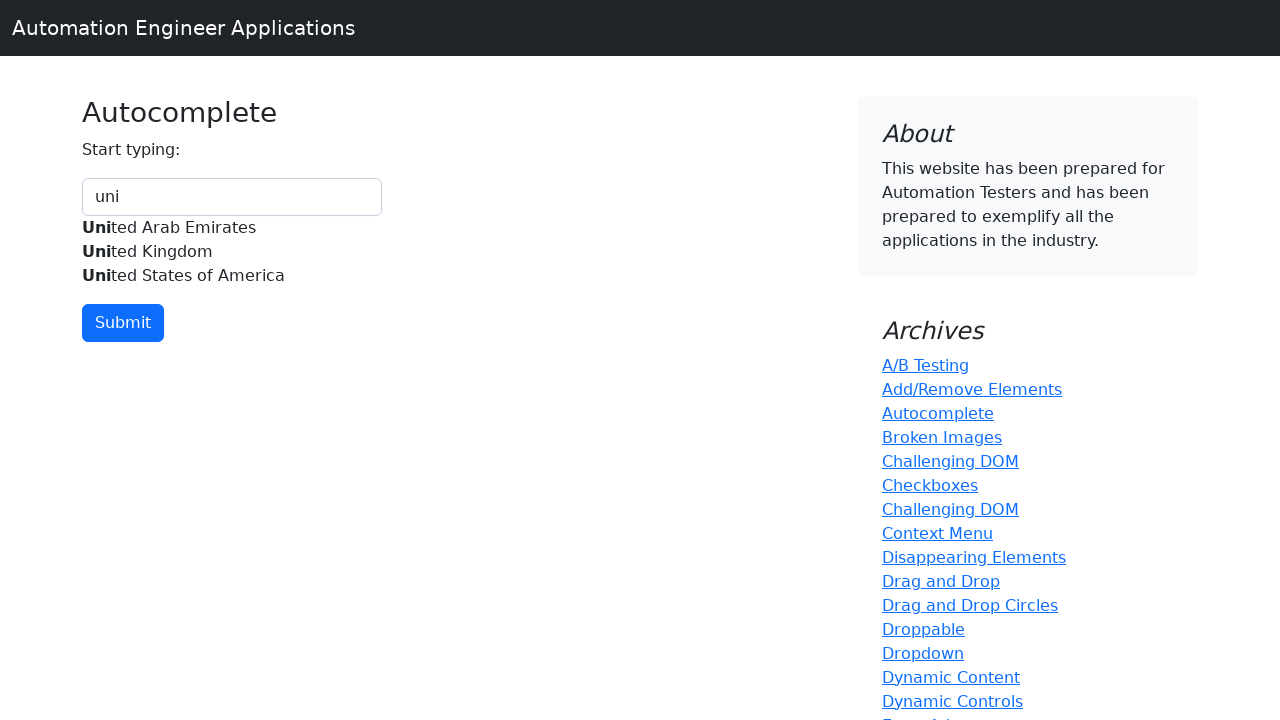

Waited for autocomplete suggestions to appear
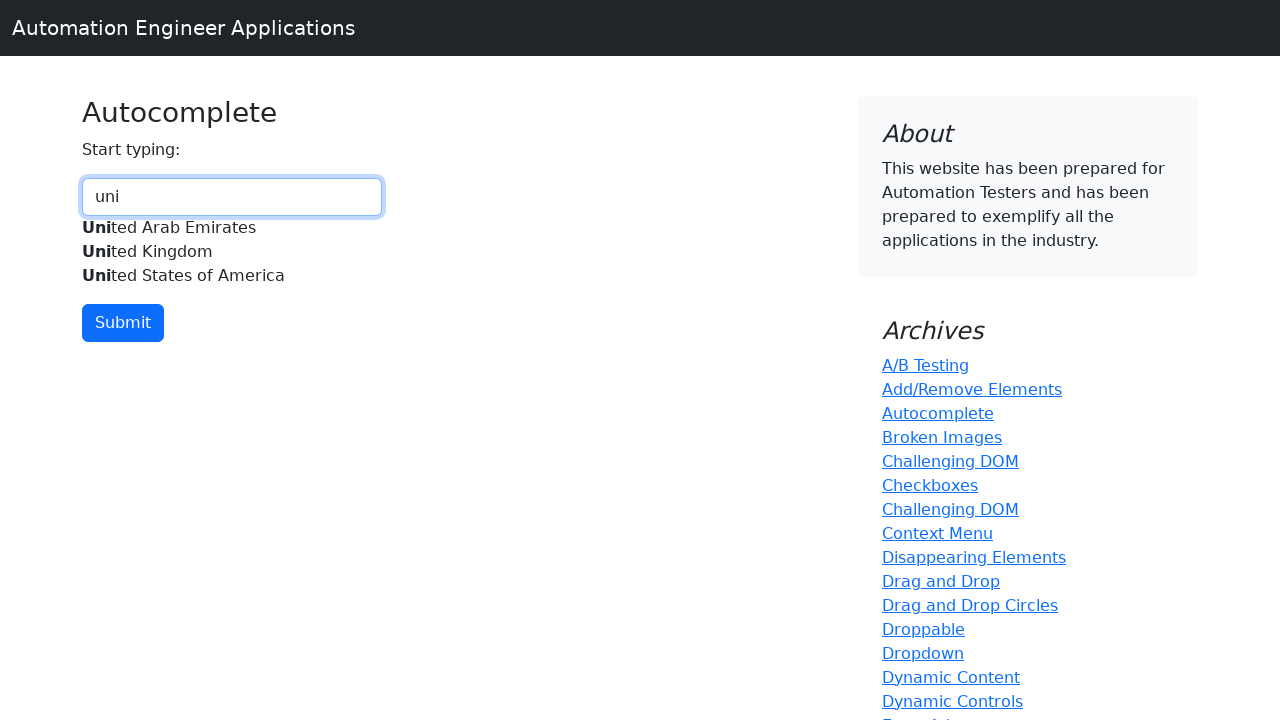

Selected 'United Kingdom' from autocomplete suggestions at (232, 252) on xpath=//*[@id='myCountryautocomplete-list']/div[2]
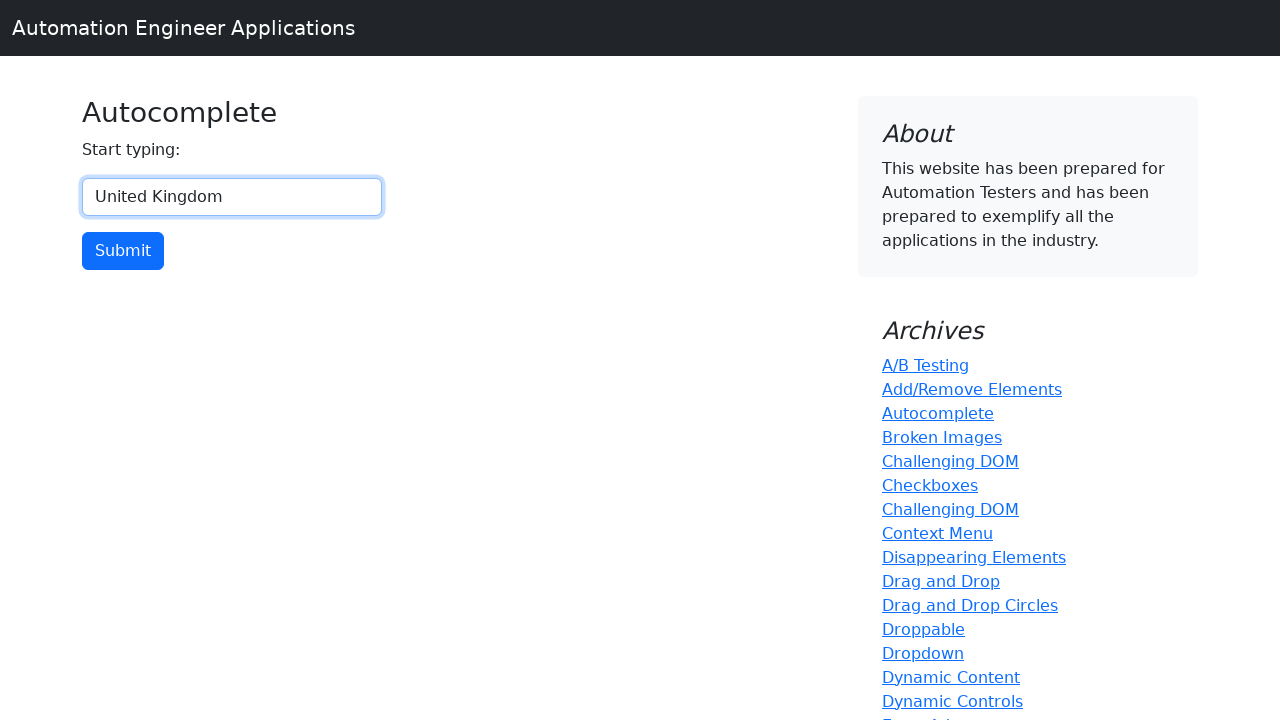

Waited after selecting United Kingdom
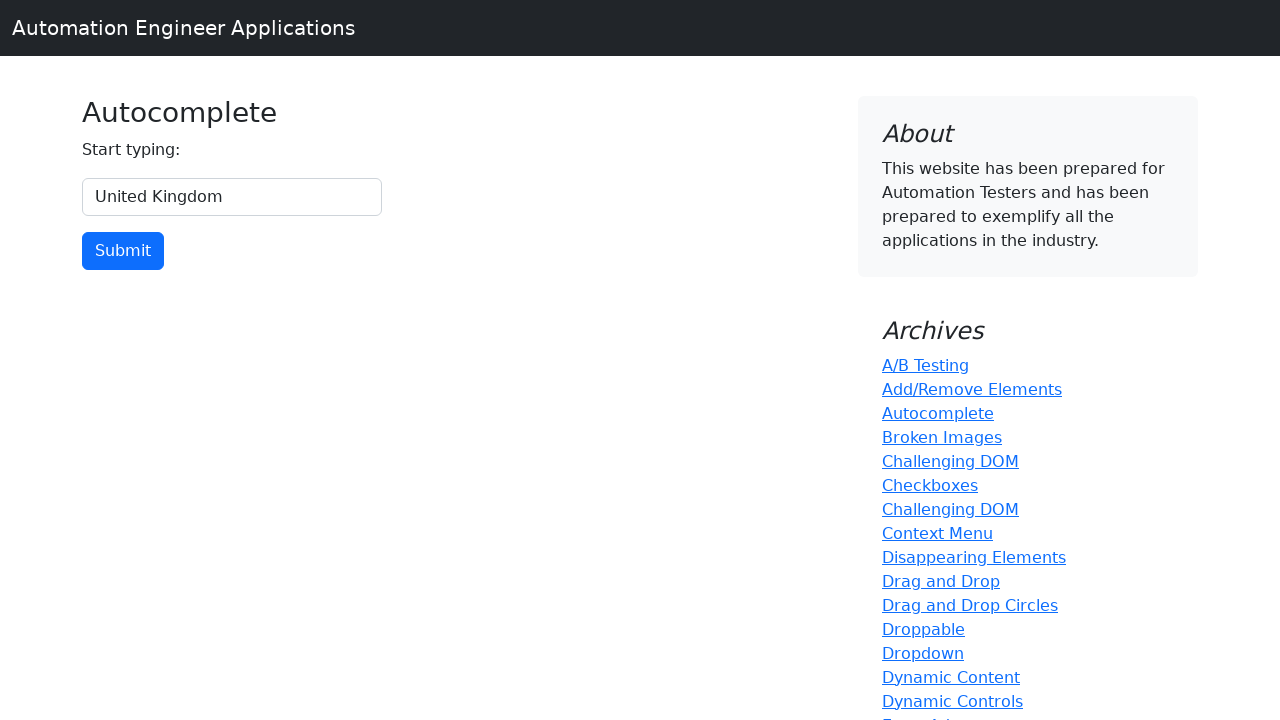

Clicked the form submit button at (123, 251) on xpath=/html/body/main/div/div[1]/div/form/input
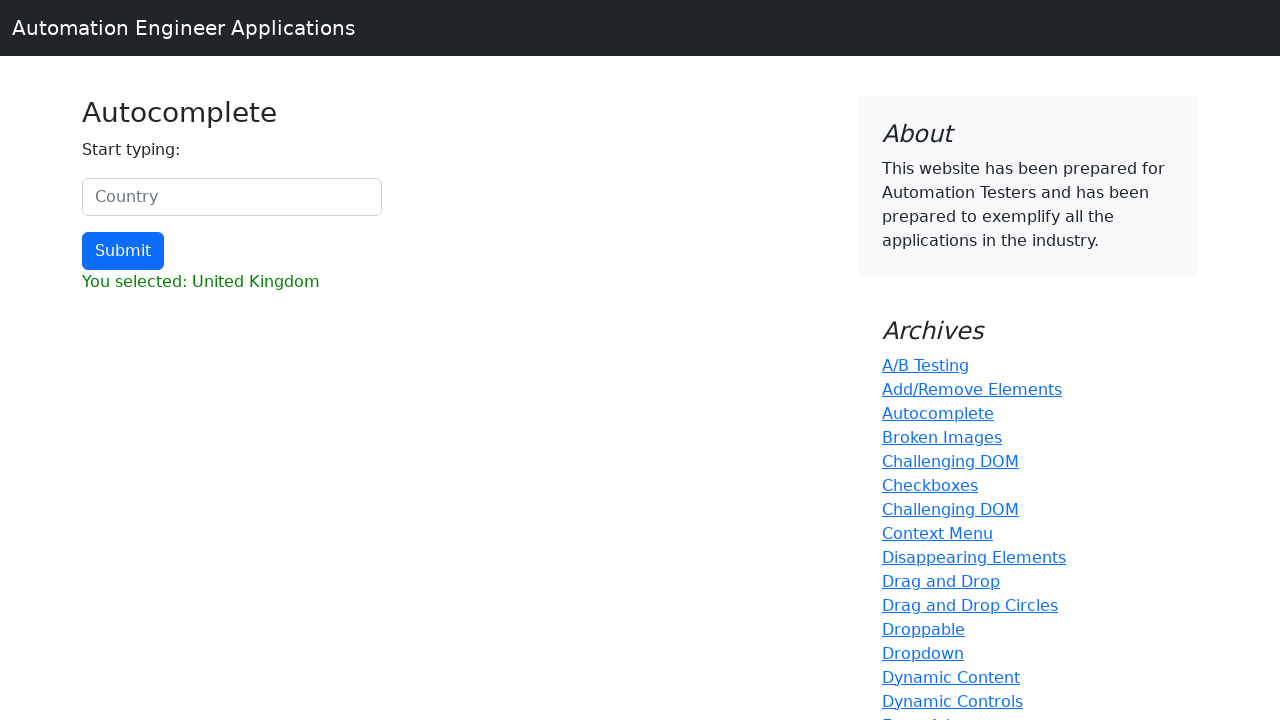

Waited for result to load
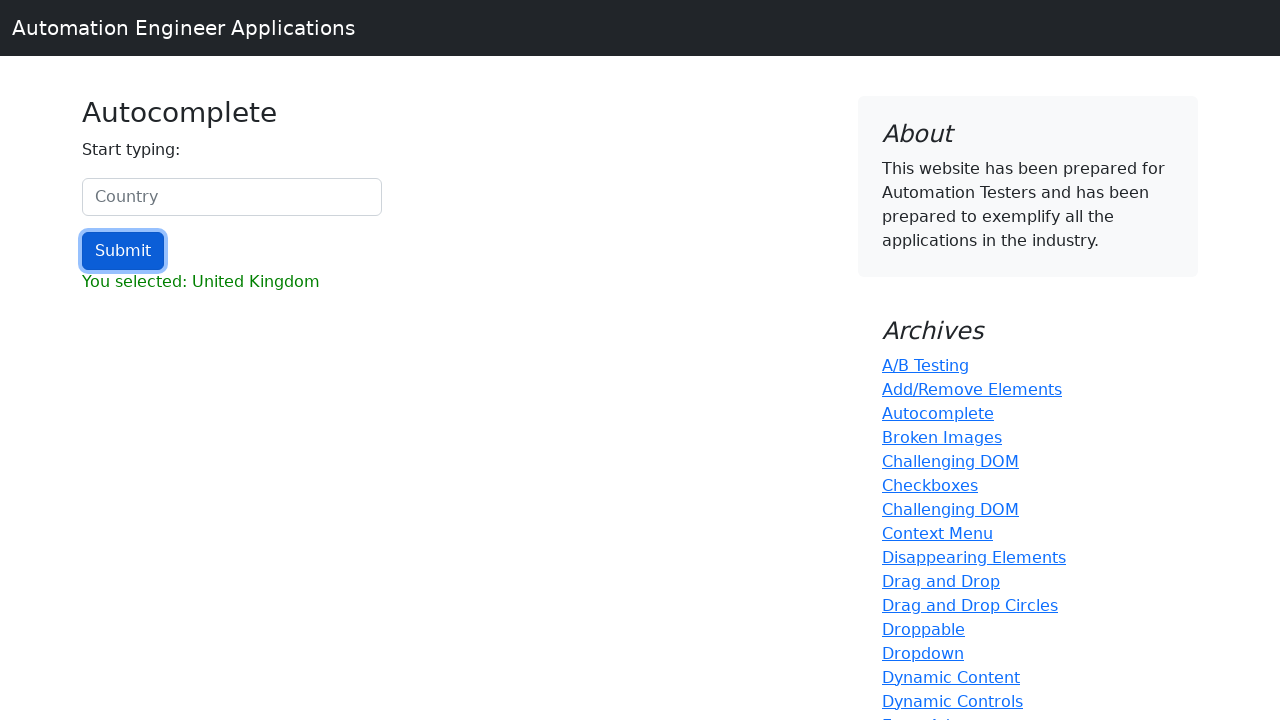

Verified result is displayed on the page
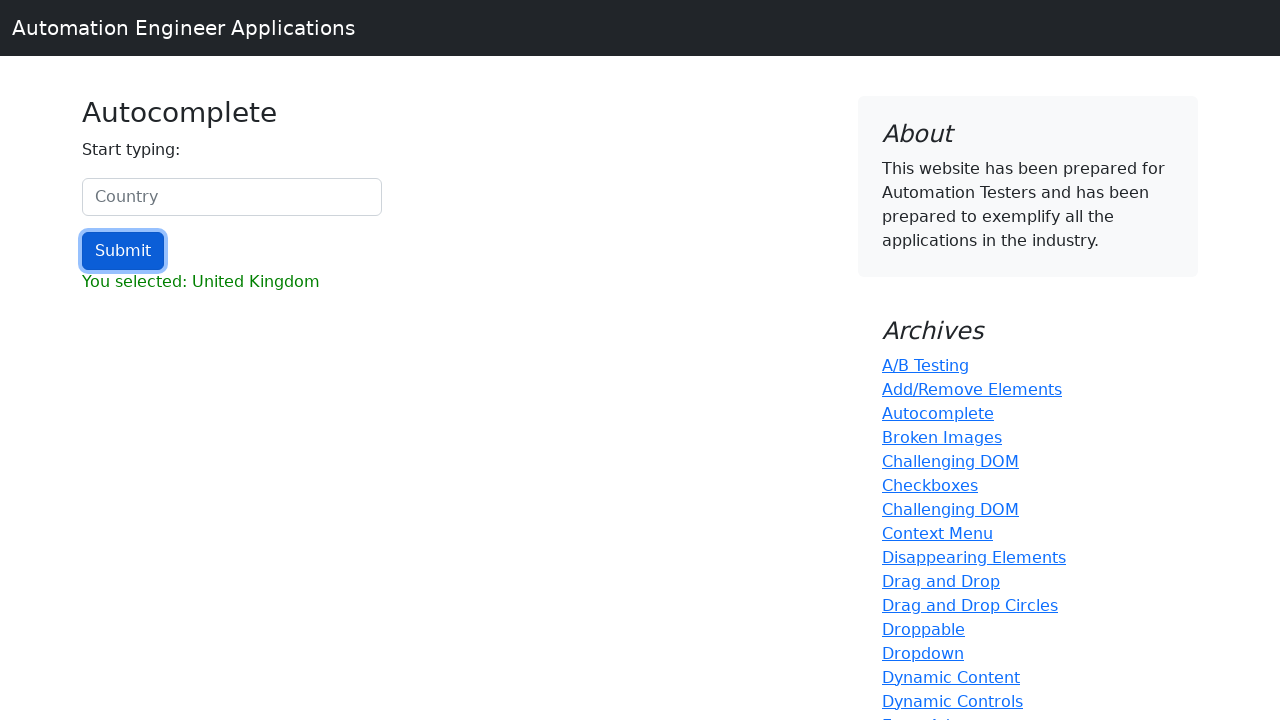

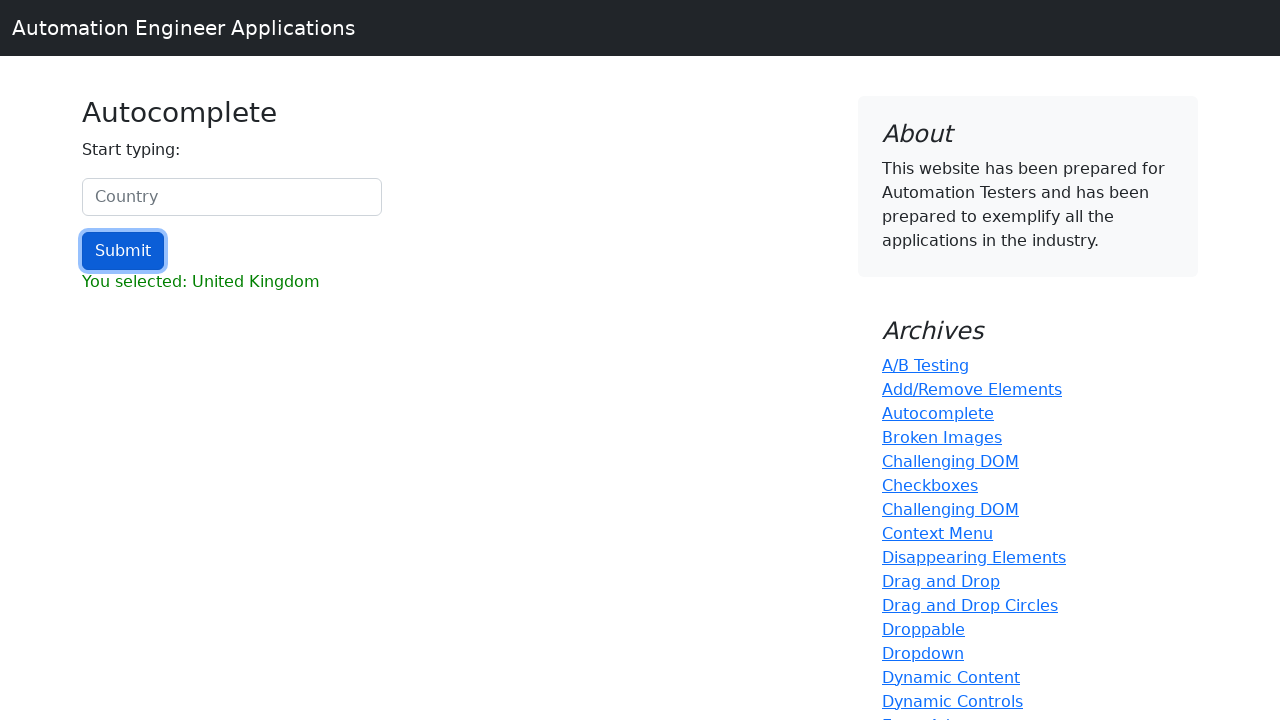